Tests browser window and tab handling functionality by opening new tabs and windows, switching between them, and verifying navigation

Starting URL: https://demoqa.com/browser-windows

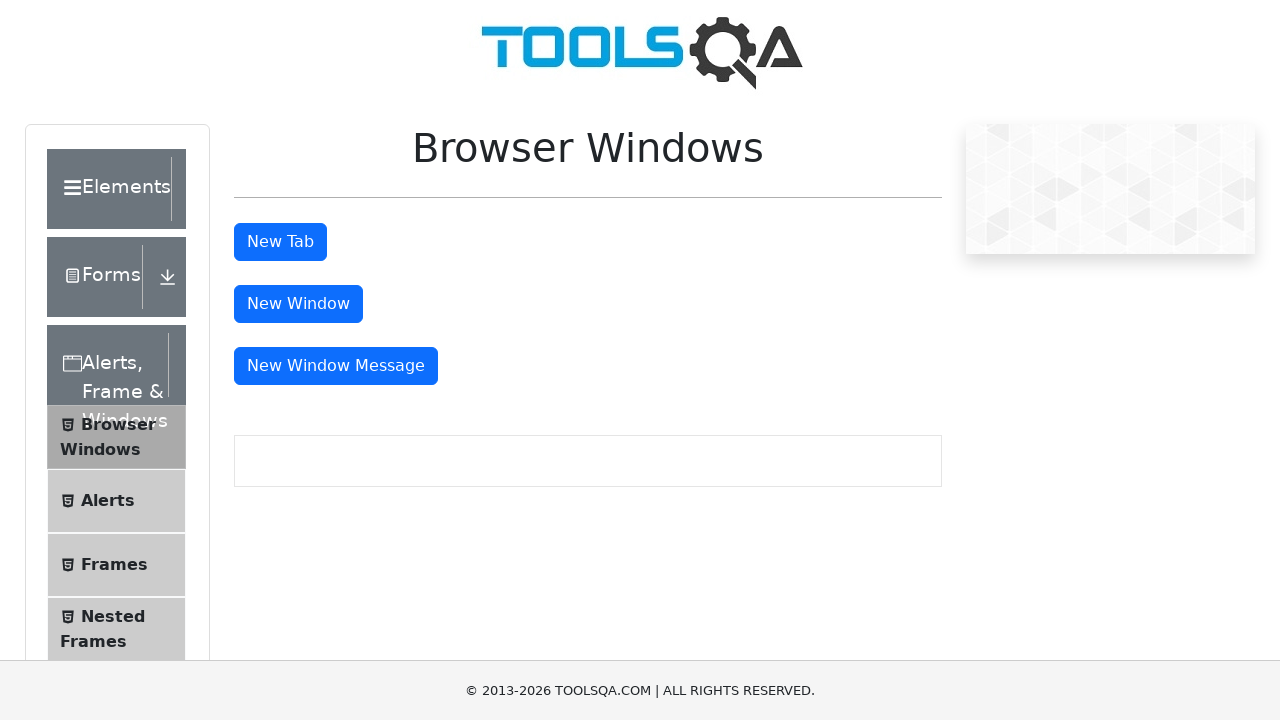

Clicked button to open new tab at (280, 242) on #tabButton
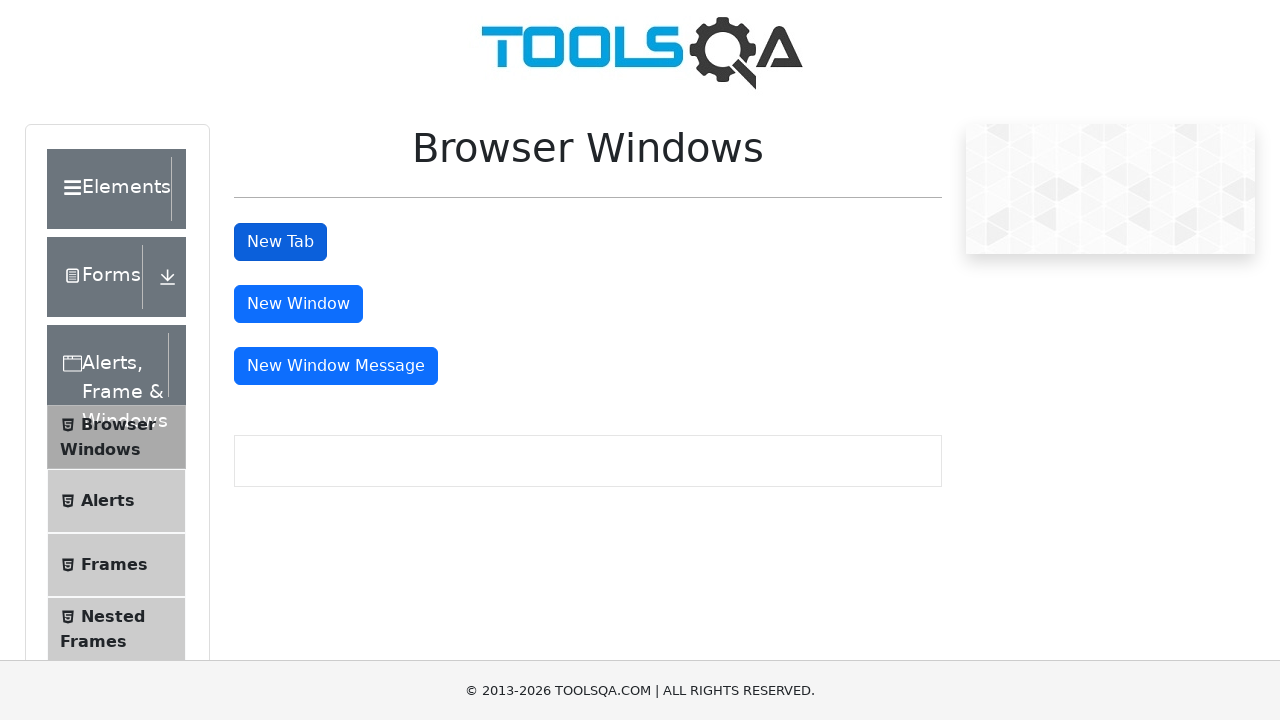

Retrieved all window/tab contexts - total windows/tabs: 2
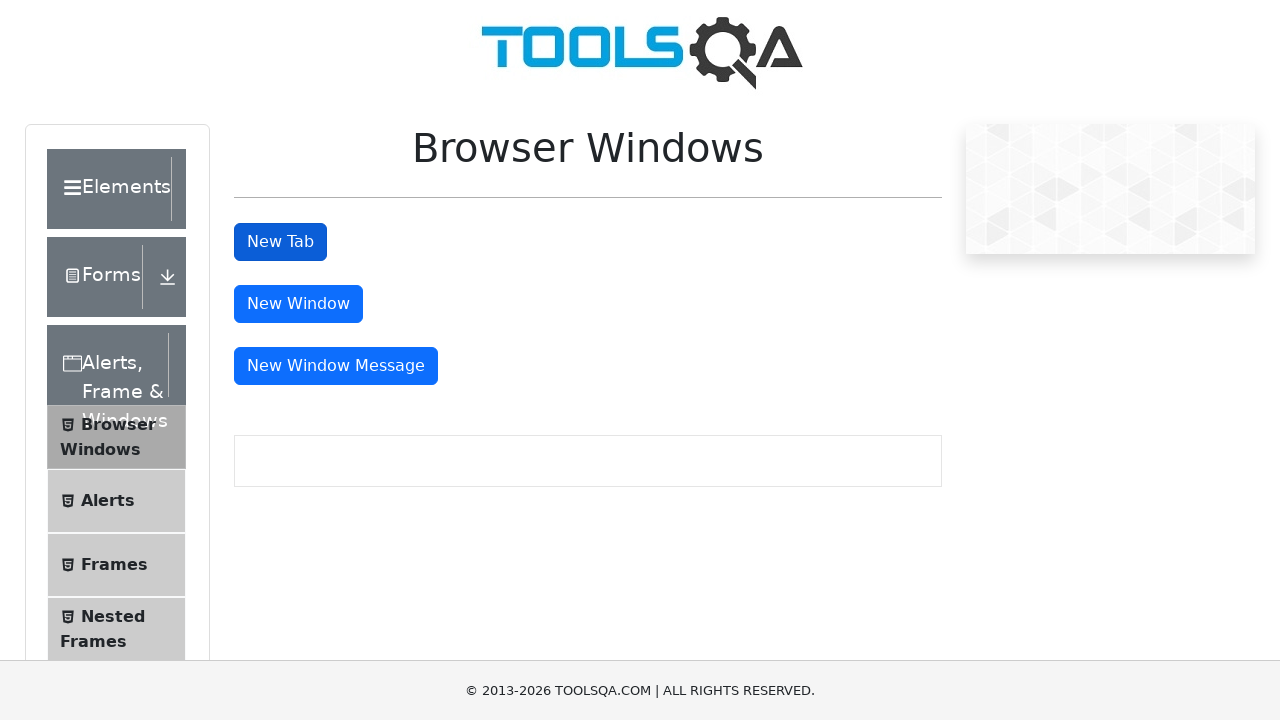

Stored references to parent page and new tab
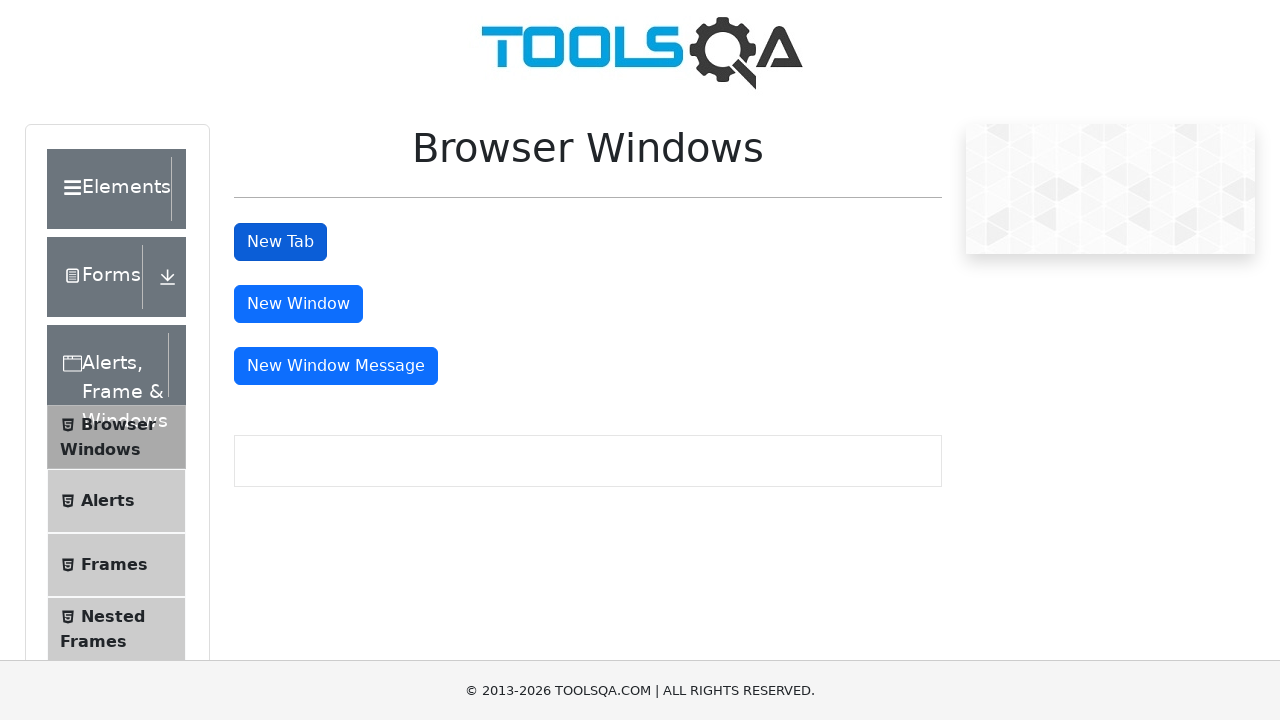

Logged parent window info - title: demosite, URL: https://demoqa.com/browser-windows
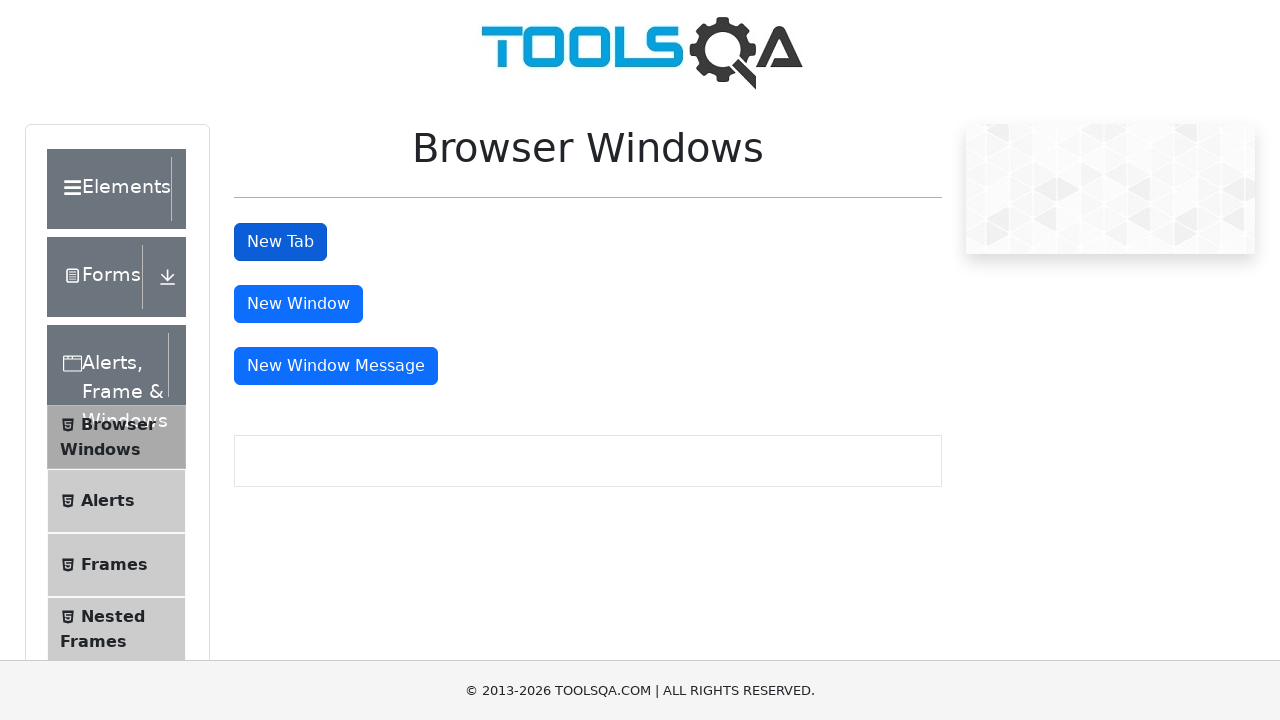

Switched to new tab
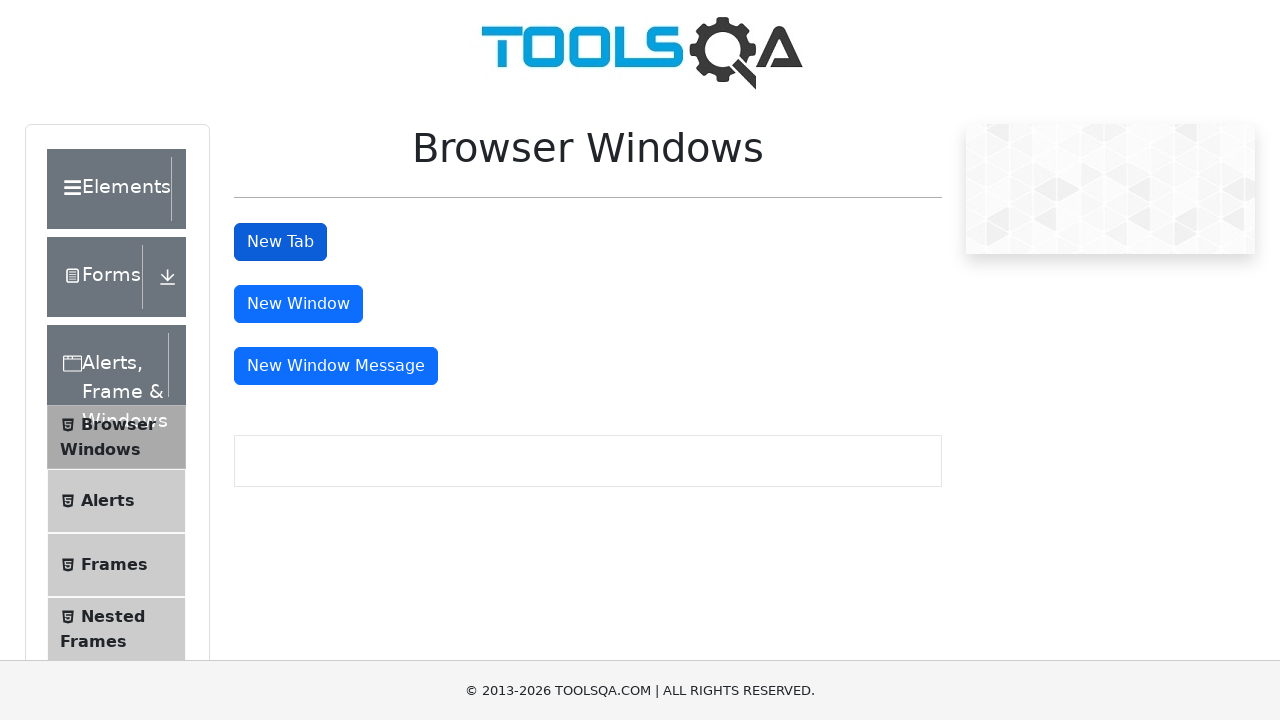

Logged child tab info - title: , URL: https://demoqa.com/sample
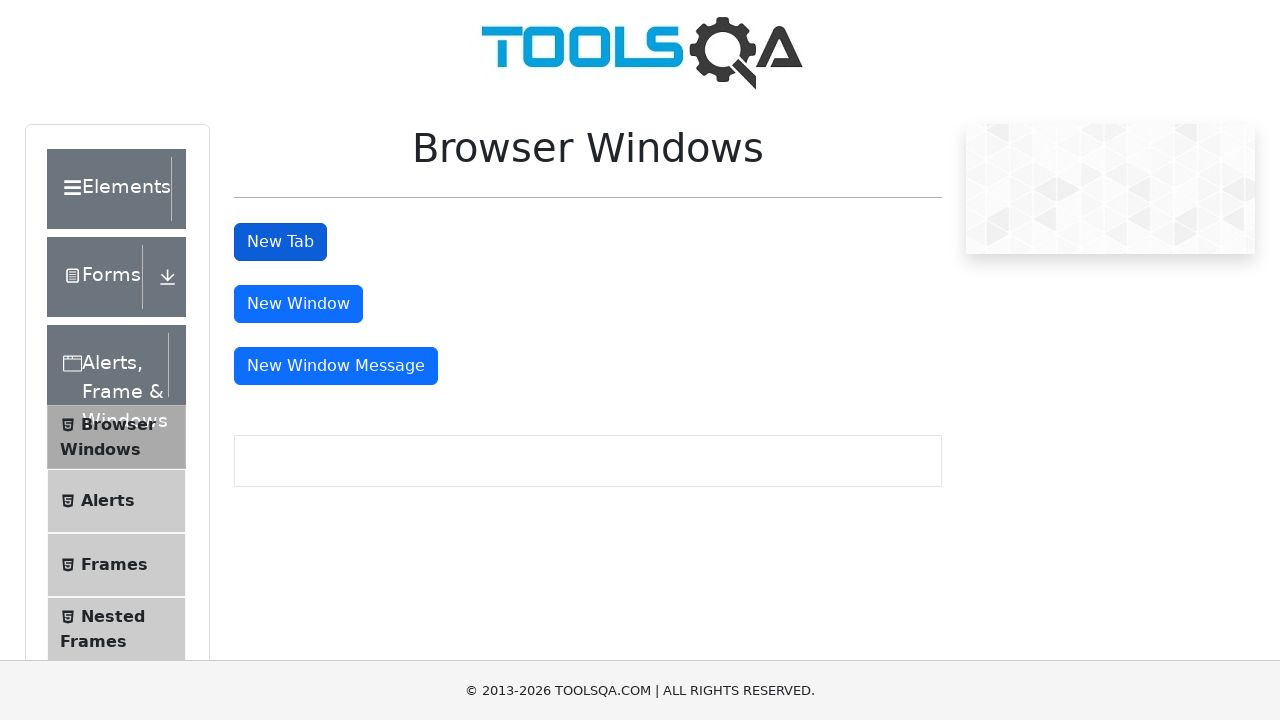

Switched back to parent window
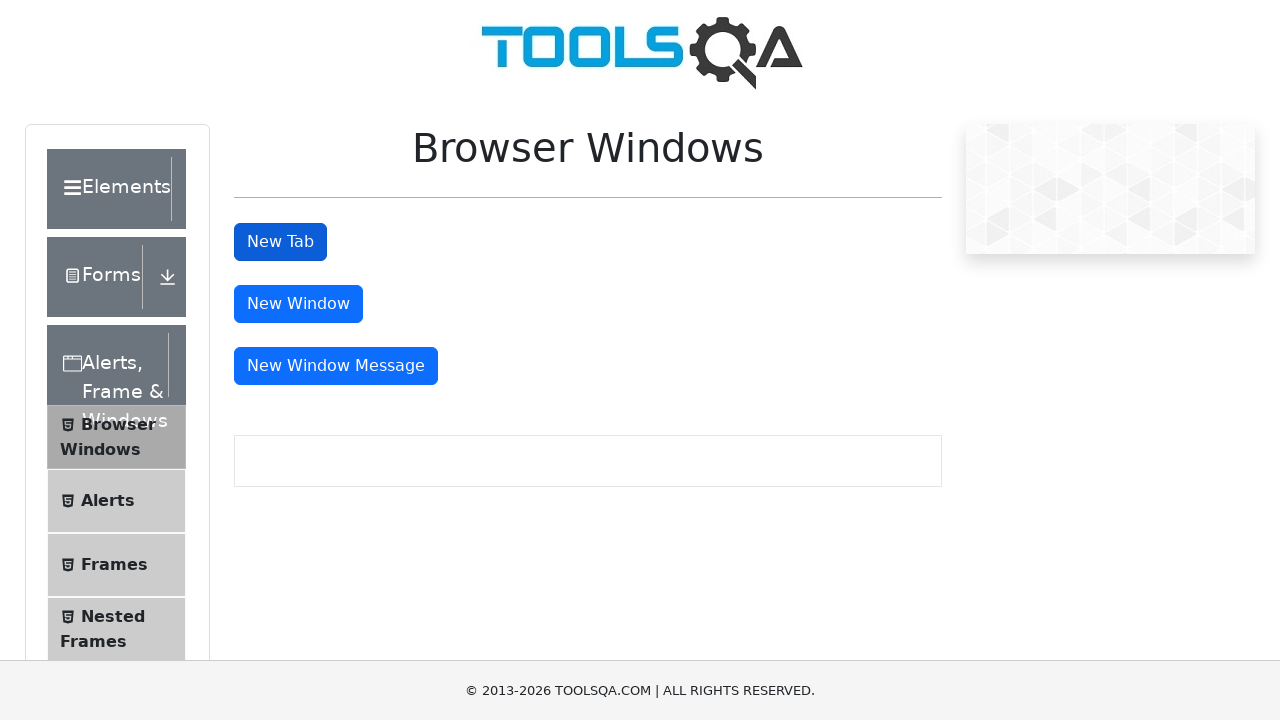

Clicked button to open new window at (298, 304) on #windowButton
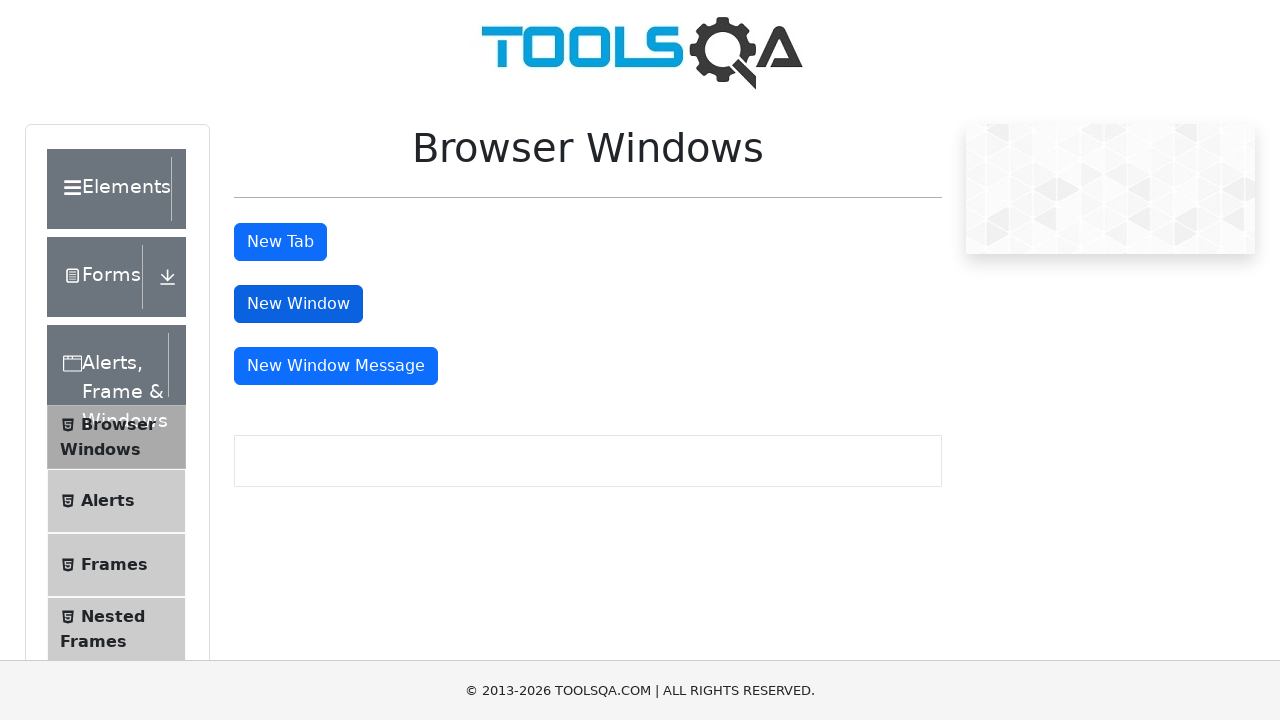

Retrieved updated list of all pages - total windows/tabs: 3
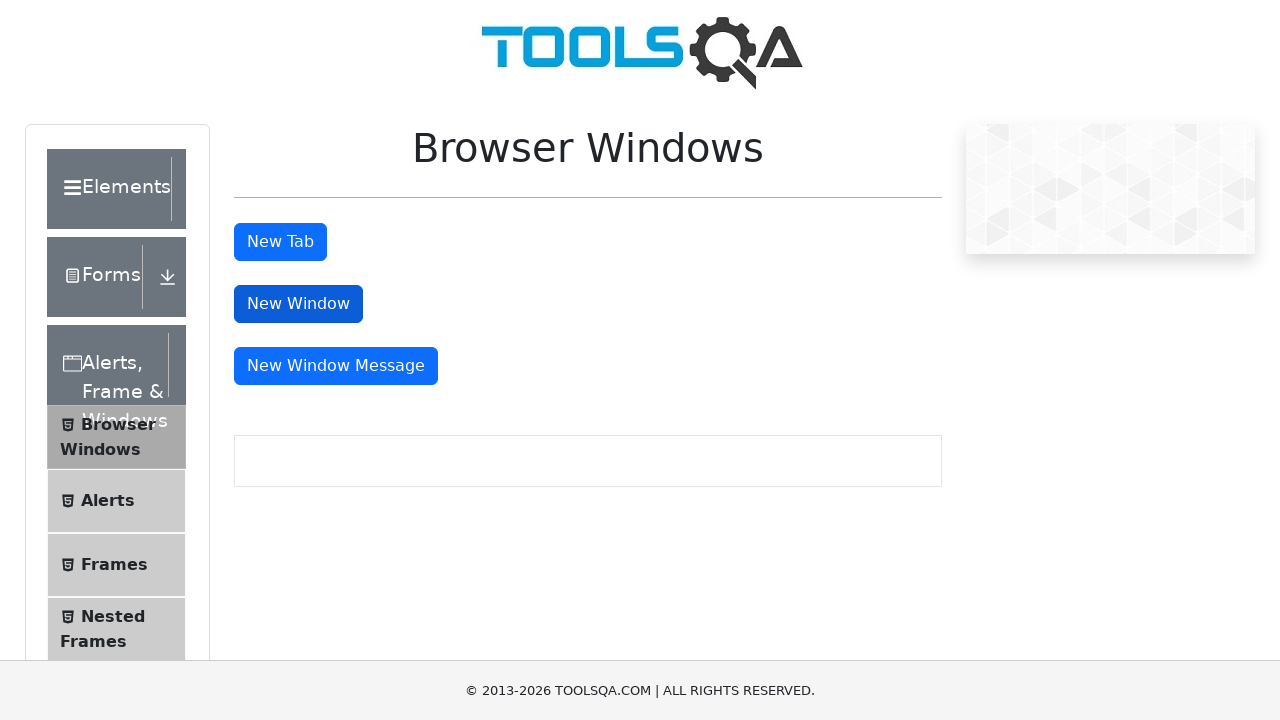

Switched to new window
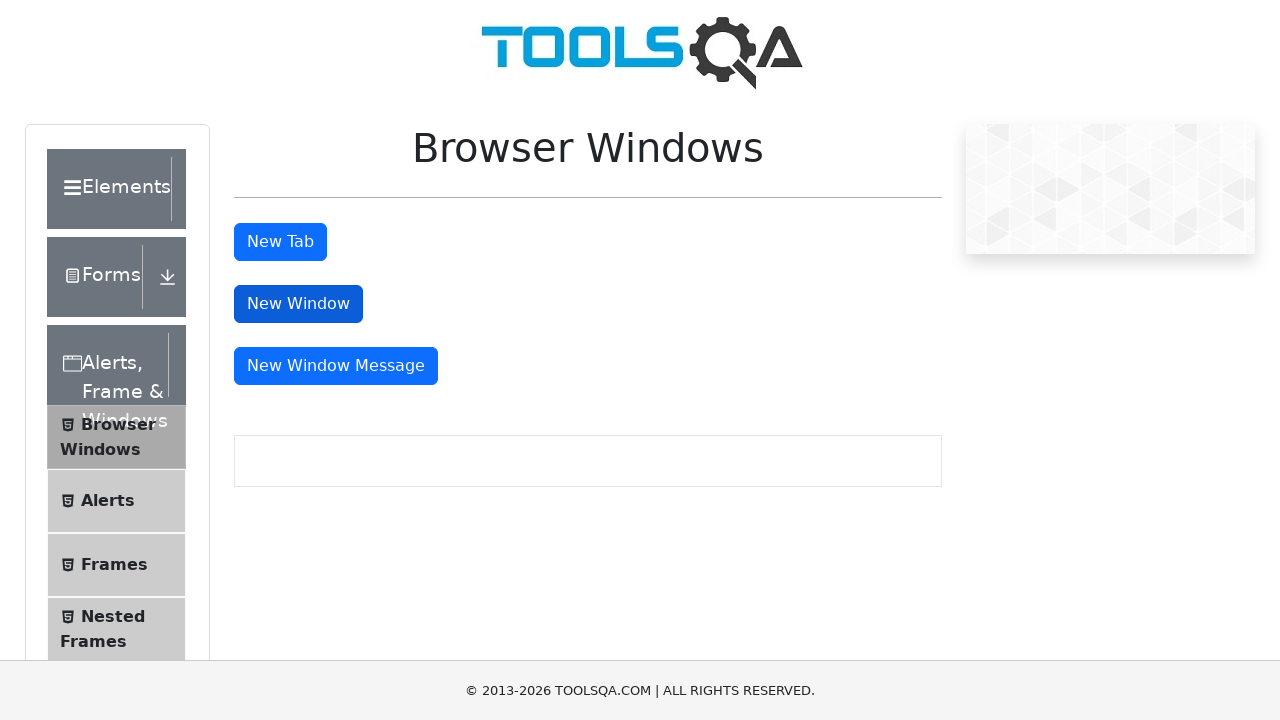

Logged child window info - title: , URL: https://demoqa.com/sample
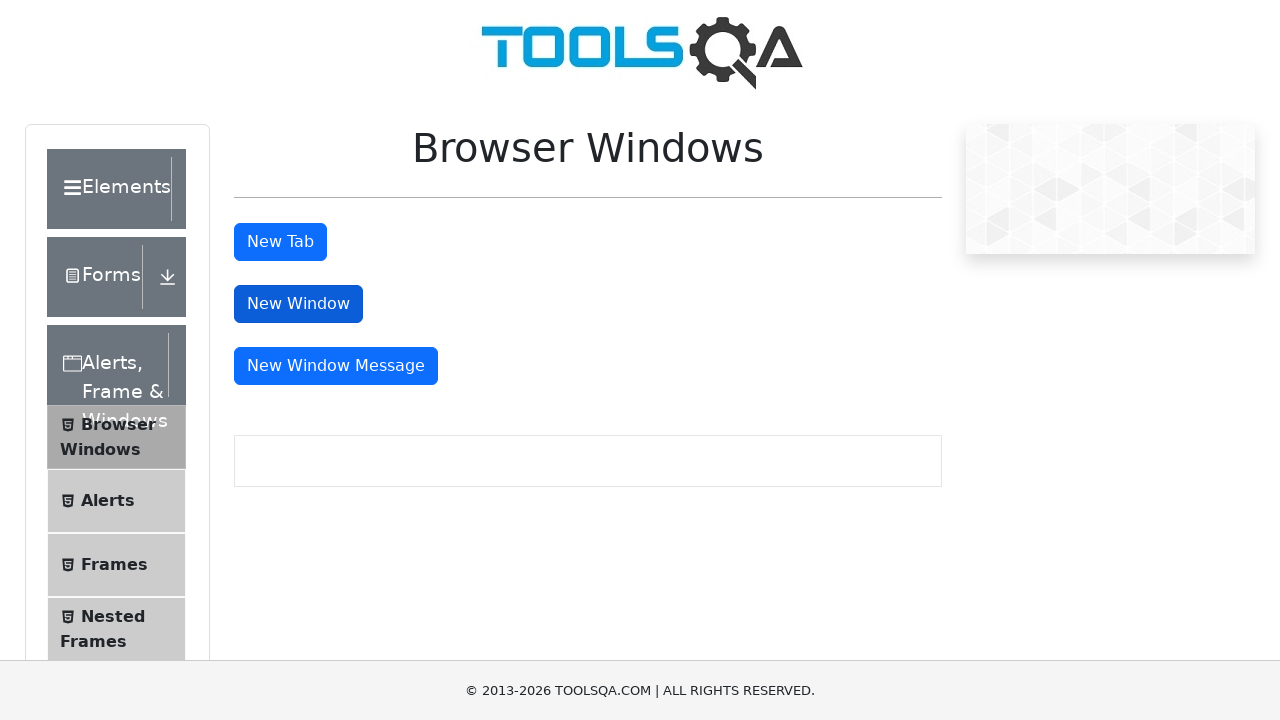

Closed the new window
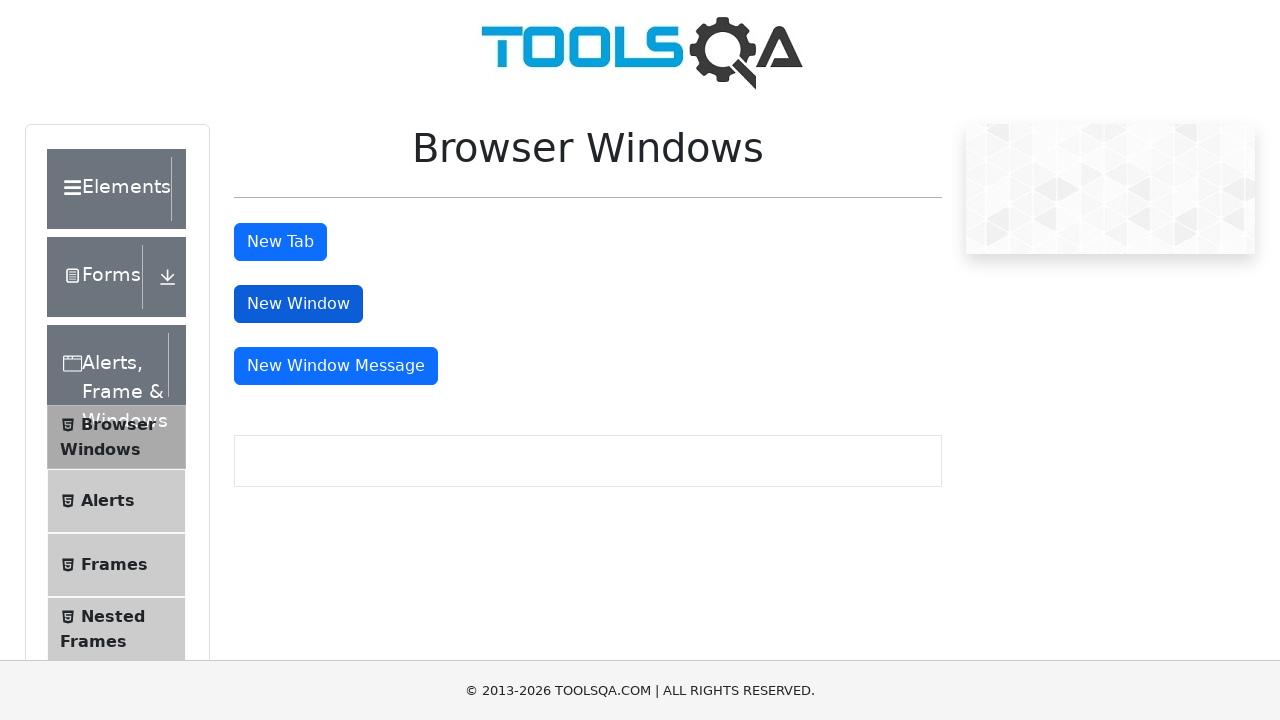

Completed windows and popups handling test
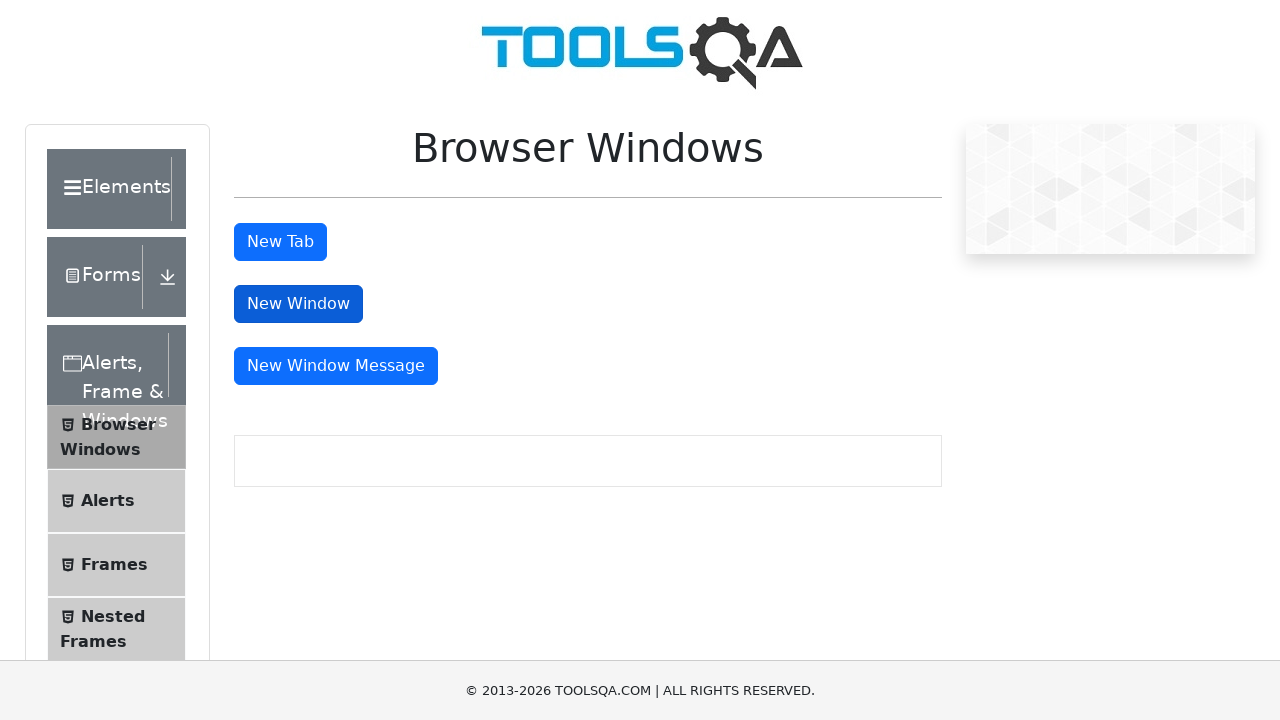

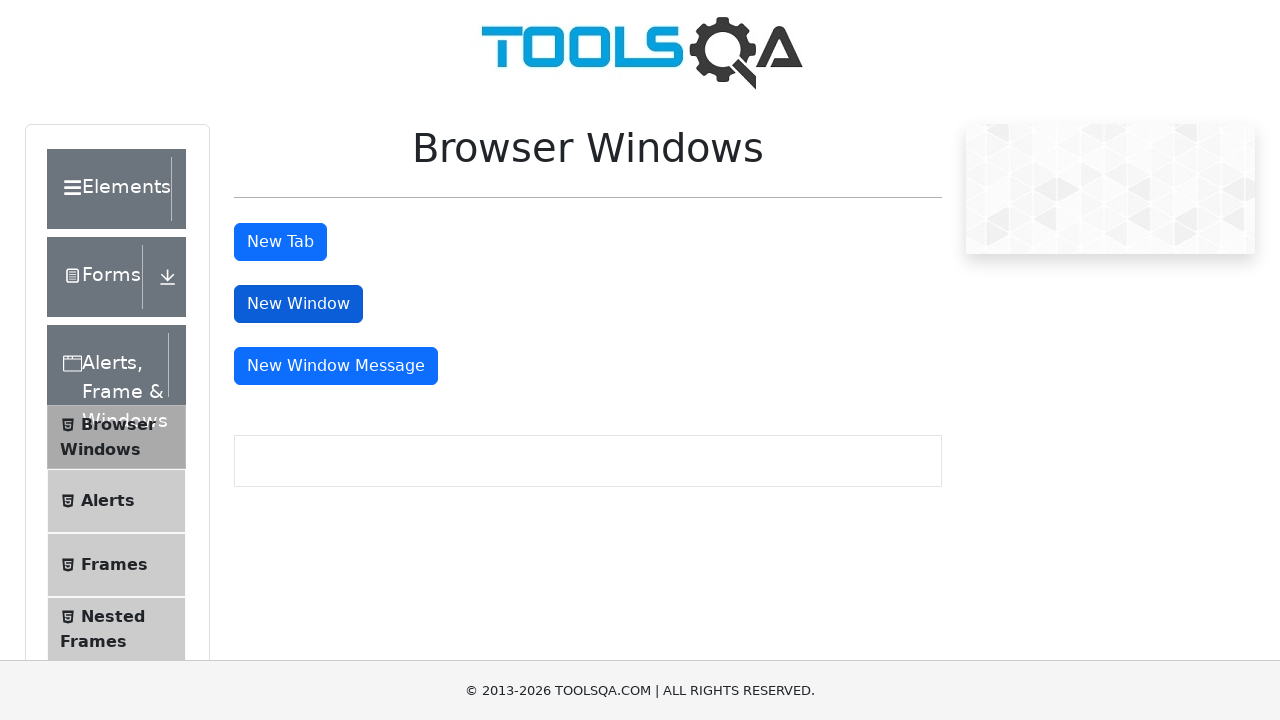